Tests searching for dogs/puppies on a Latvian classifieds website by switching language, navigating to the dogs section, setting age filters, and submitting the search form

Starting URL: http://www.ss.lv

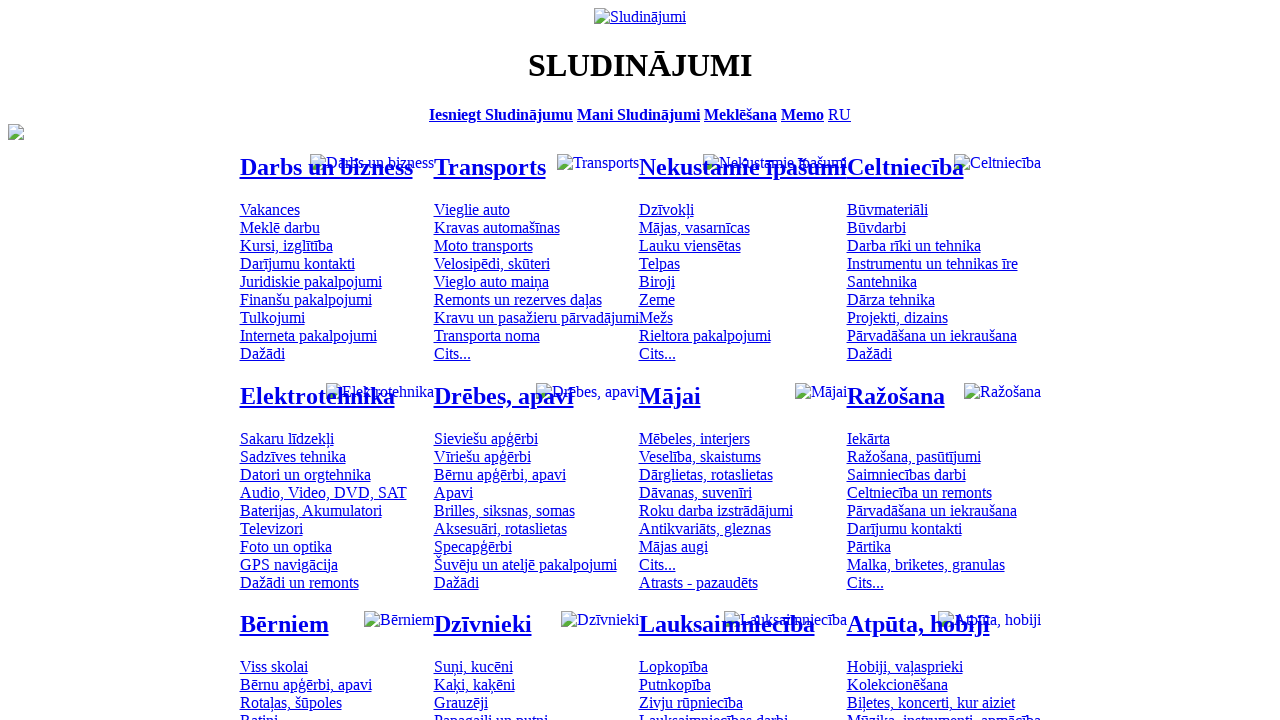

Clicked language switch link to change to Latvian at (840, 114) on .menu_lang
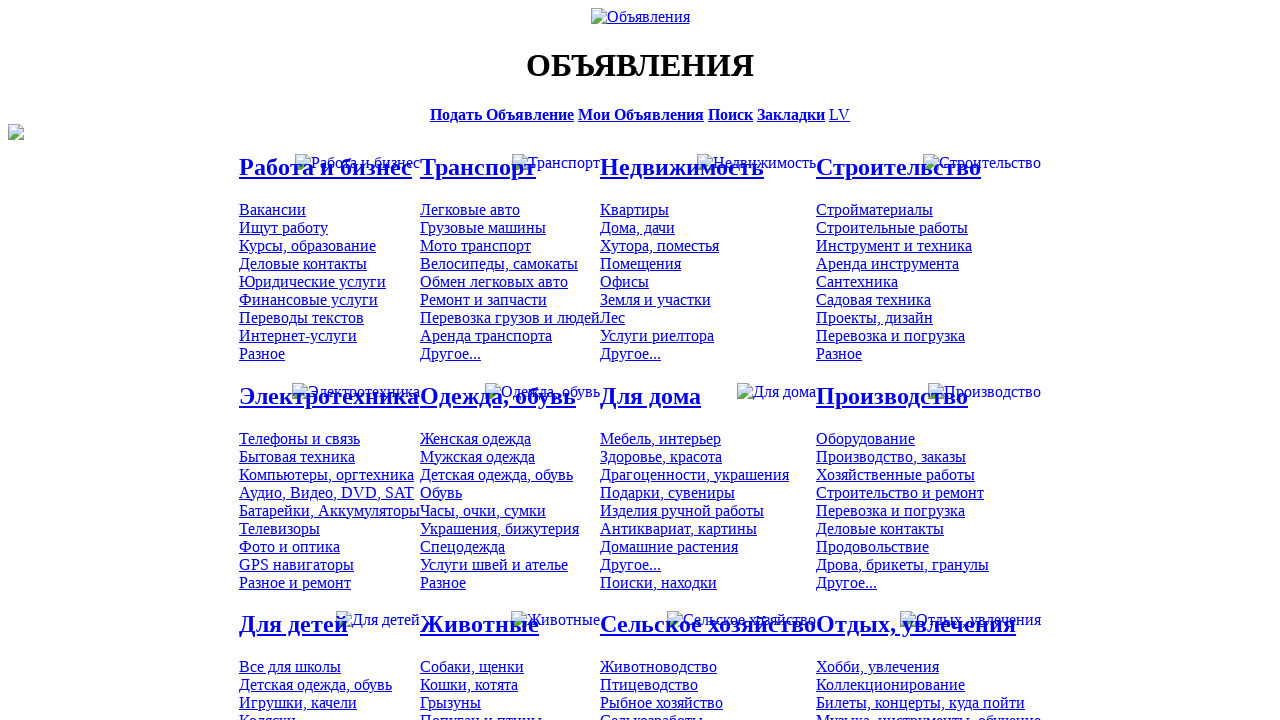

Navigated to Dogs/Puppies category at (472, 667) on #mtd_300
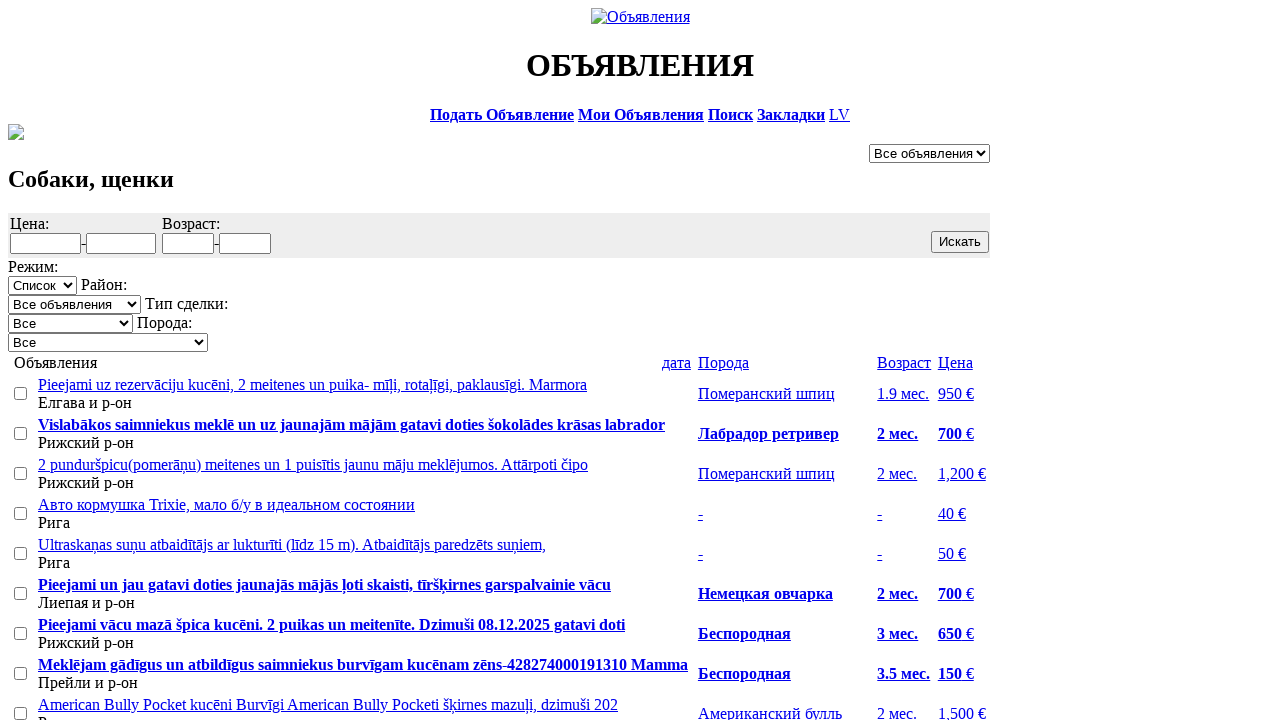

Set minimum age filter to 1 on #f_o_1276_min
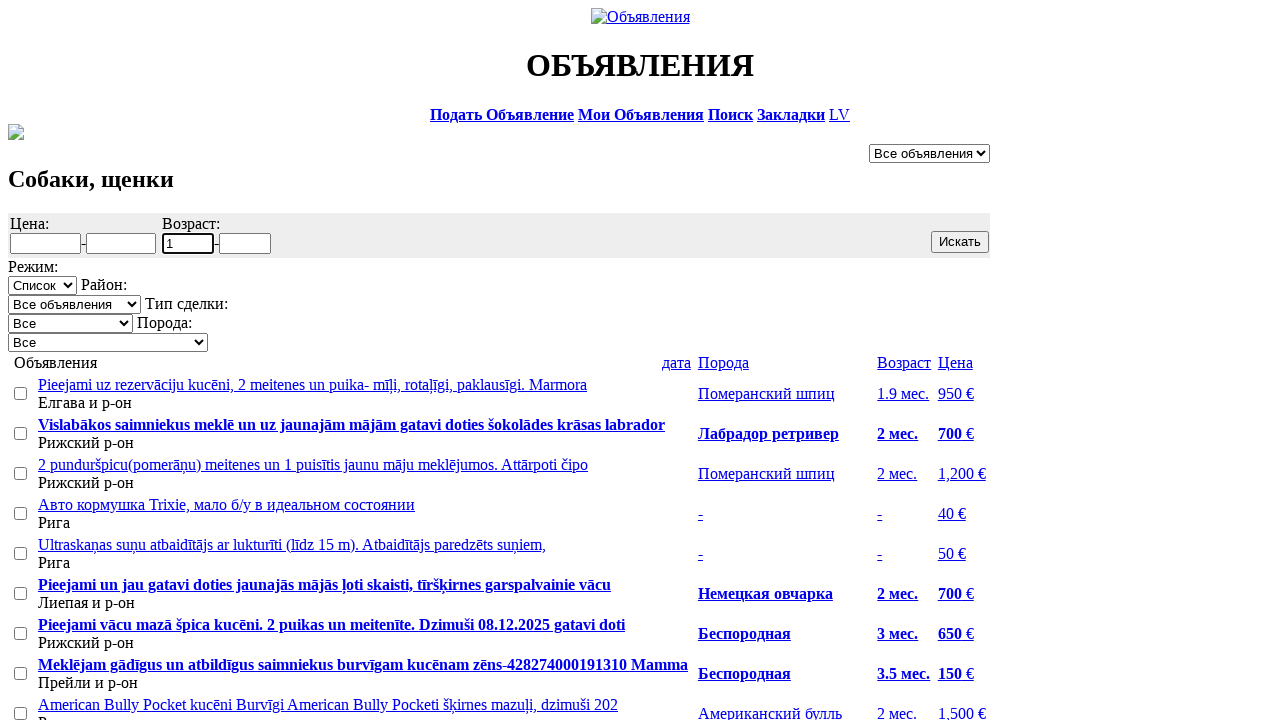

Set maximum age filter to 1 on #f_o_1276_max
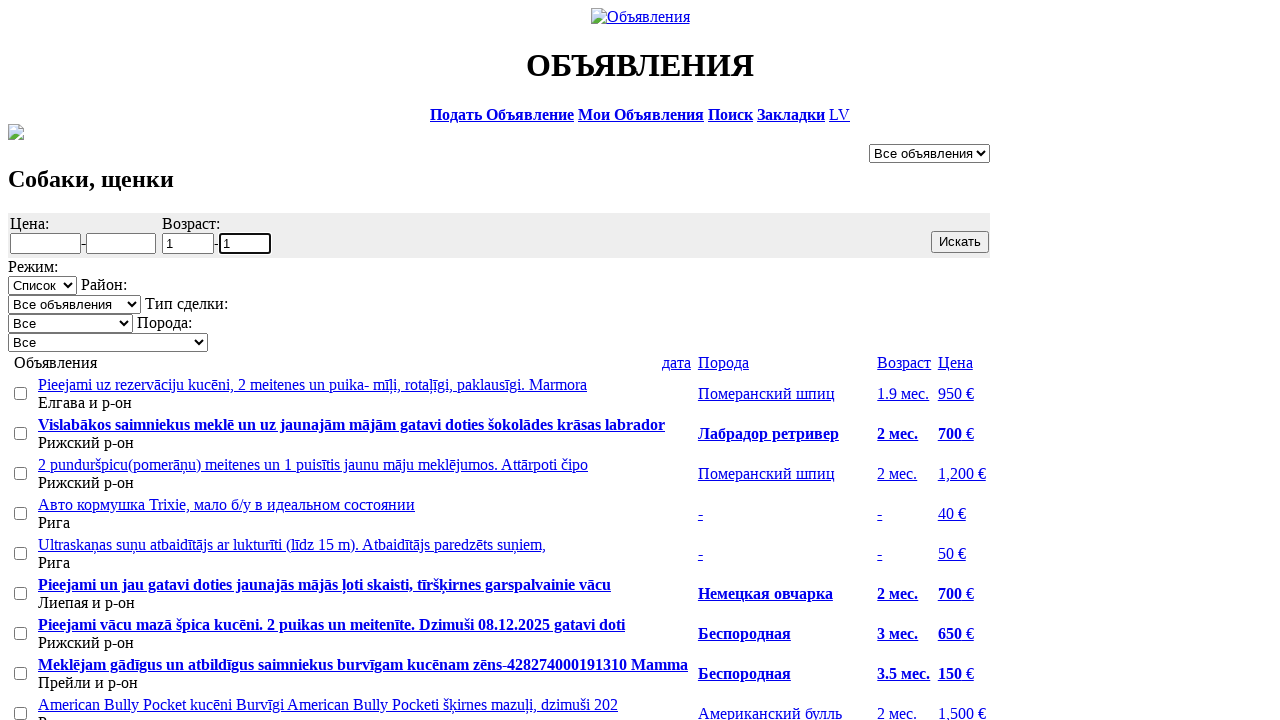

Submitted search form to find dogs/puppies at (960, 242) on .s12
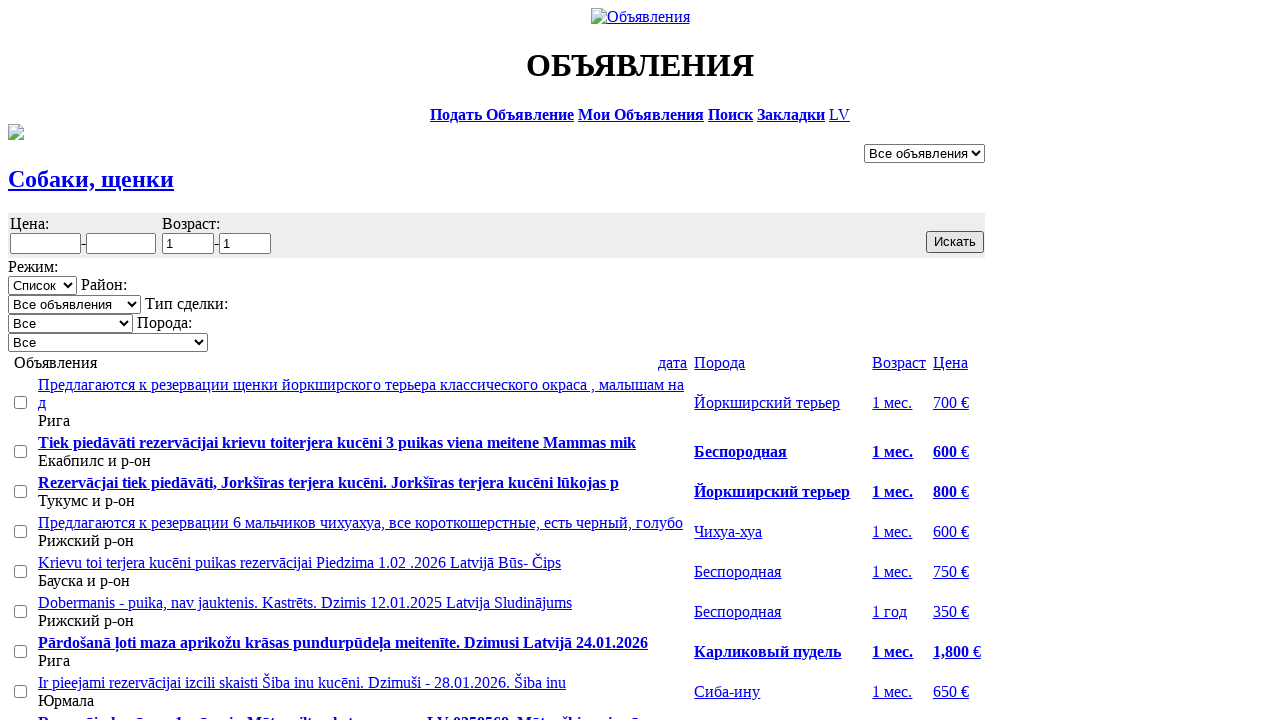

Search results loaded successfully
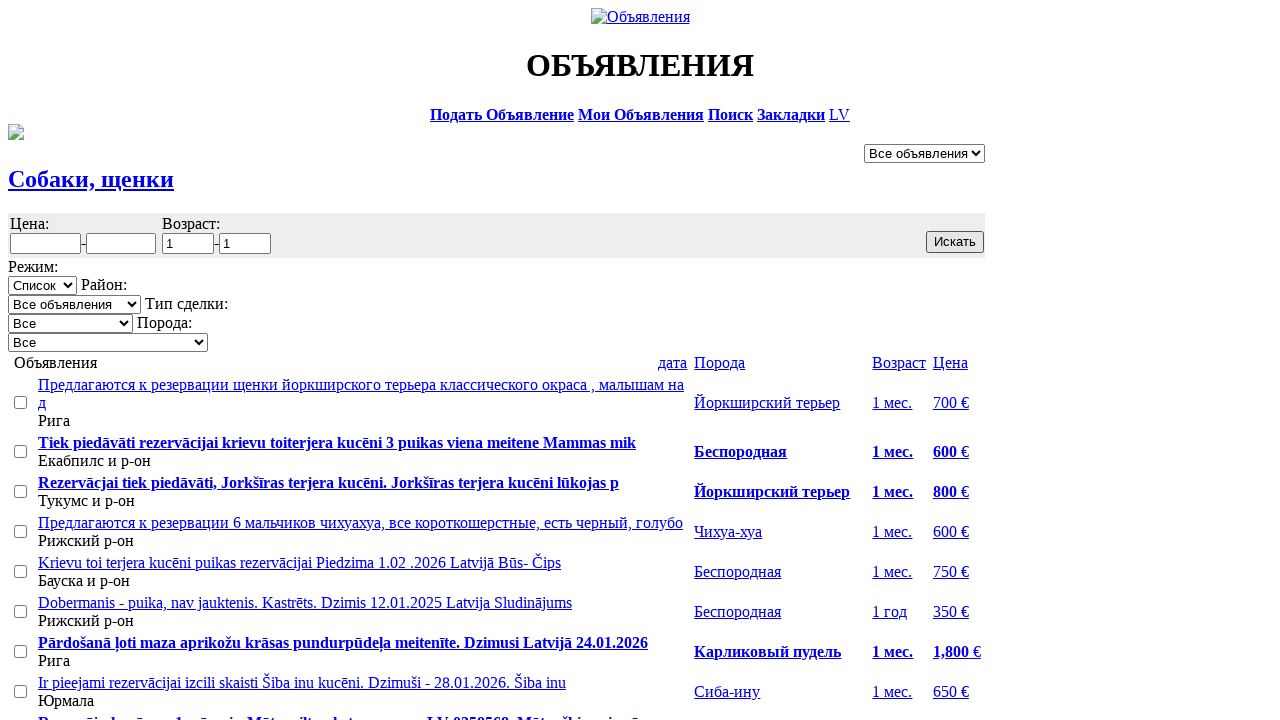

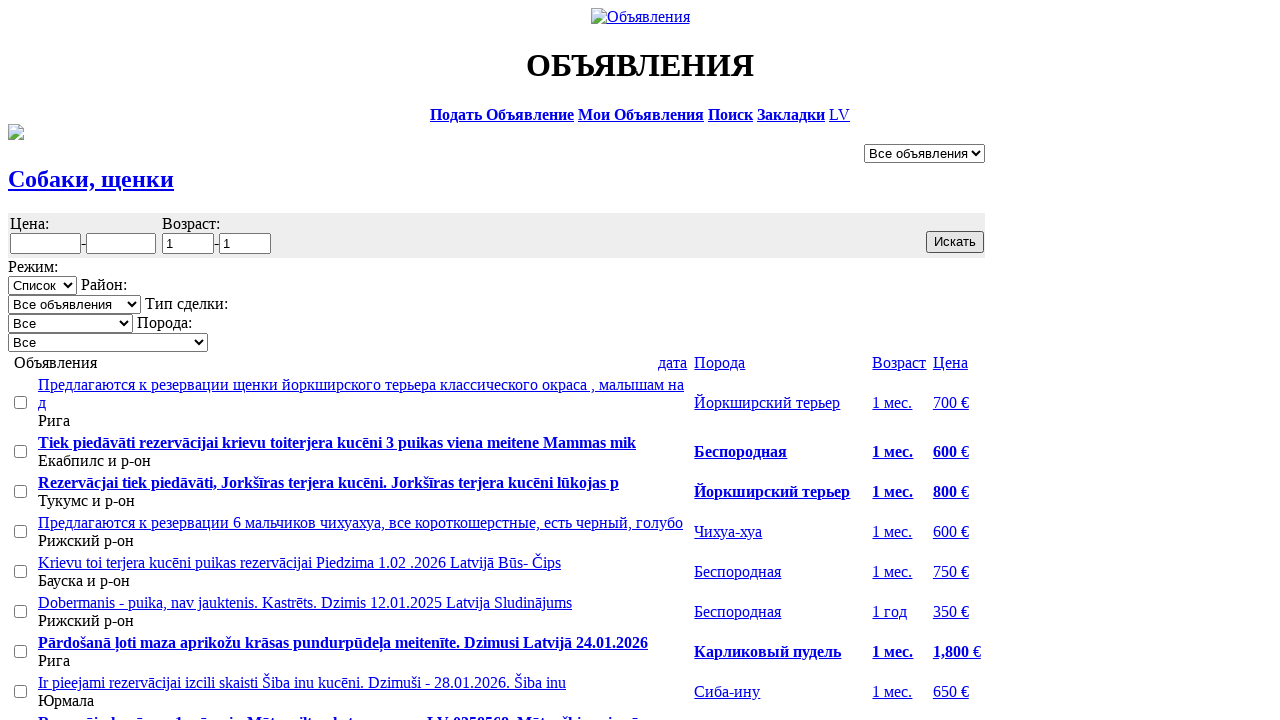